Navigates to a Polish e-commerce site and verifies that an advanced search link is present with correct text

Starting URL: https://koma.lux.pl/

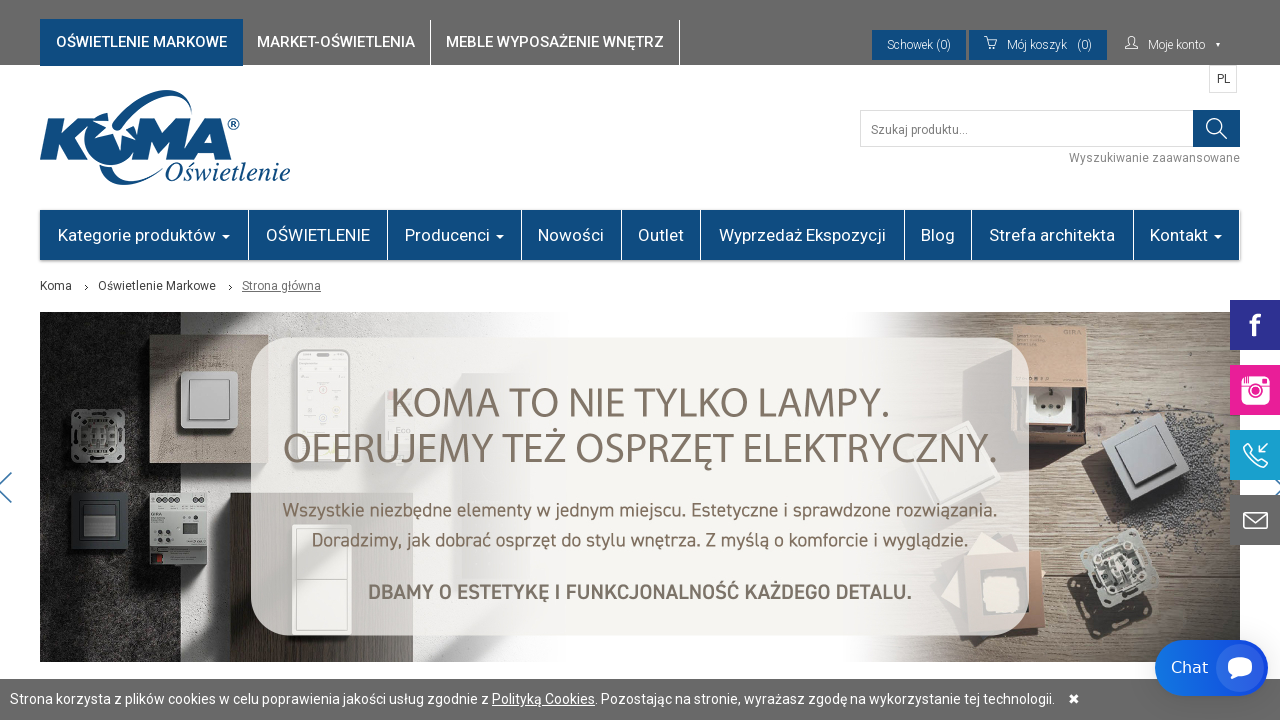

Navigated to Polish e-commerce site https://koma.lux.pl/
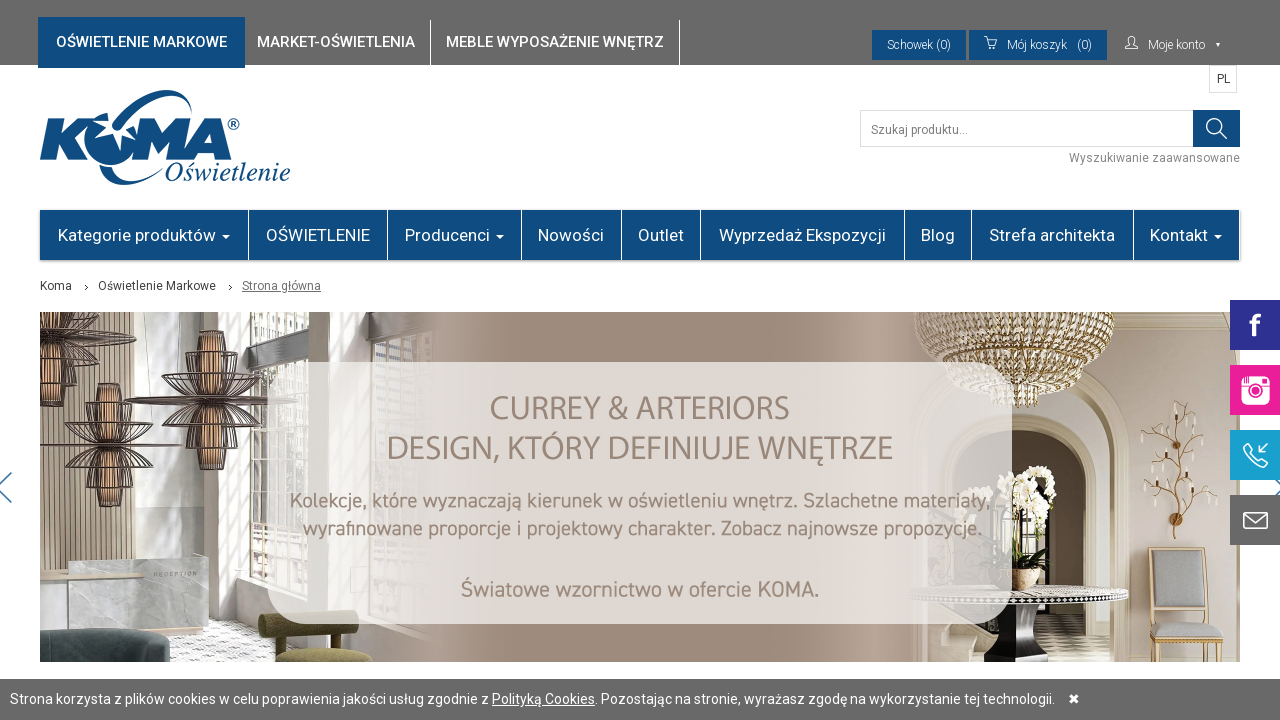

Advanced search link appeared and is ready
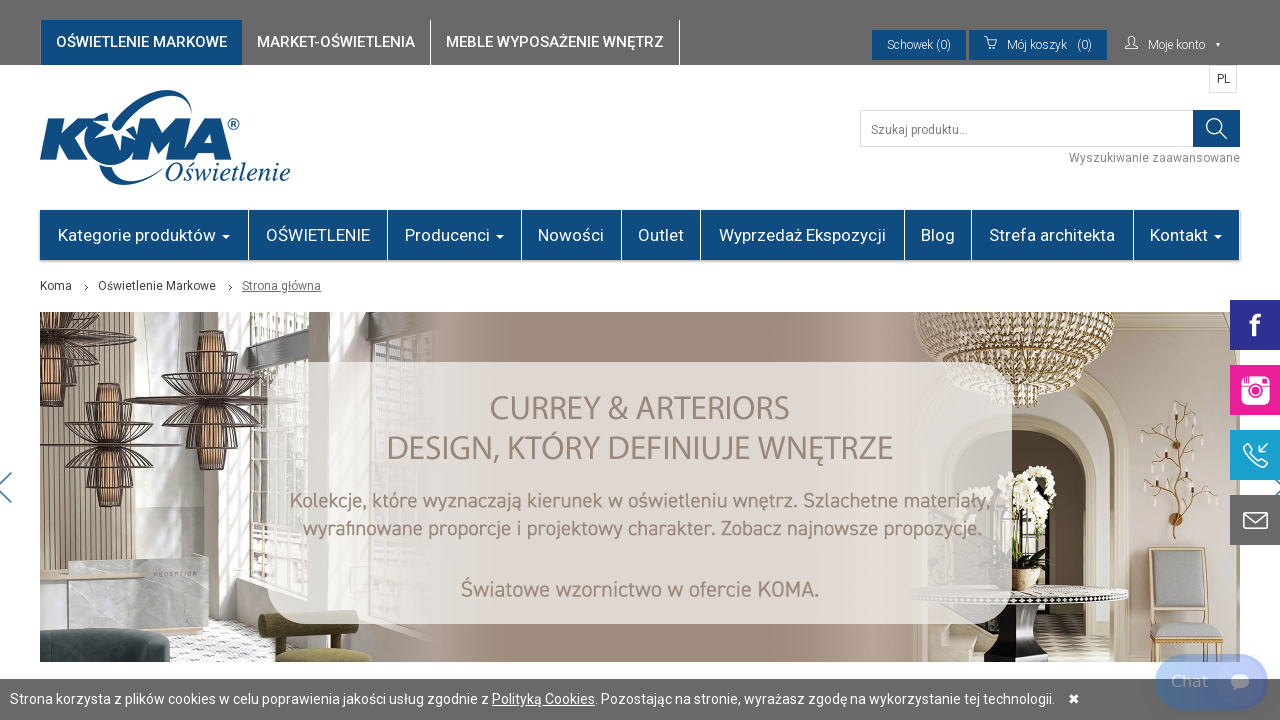

Verified advanced search link has correct text 'Wyszukiwanie zaawansowane'
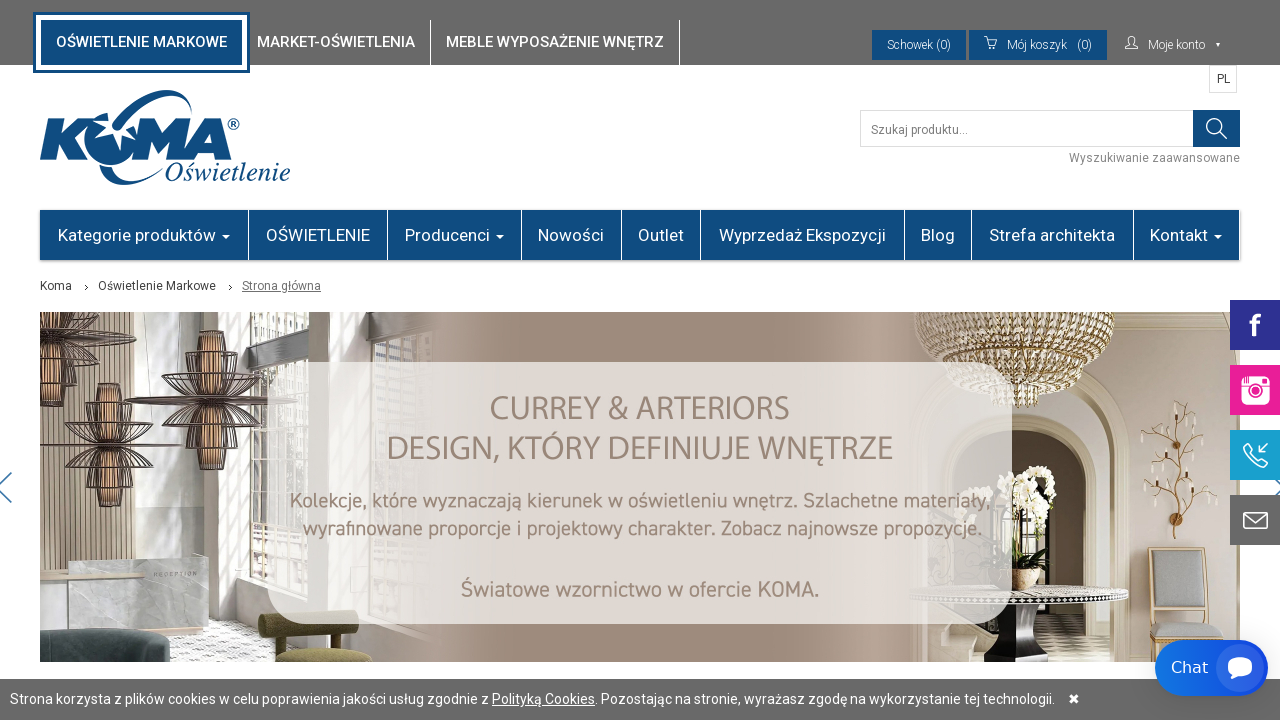

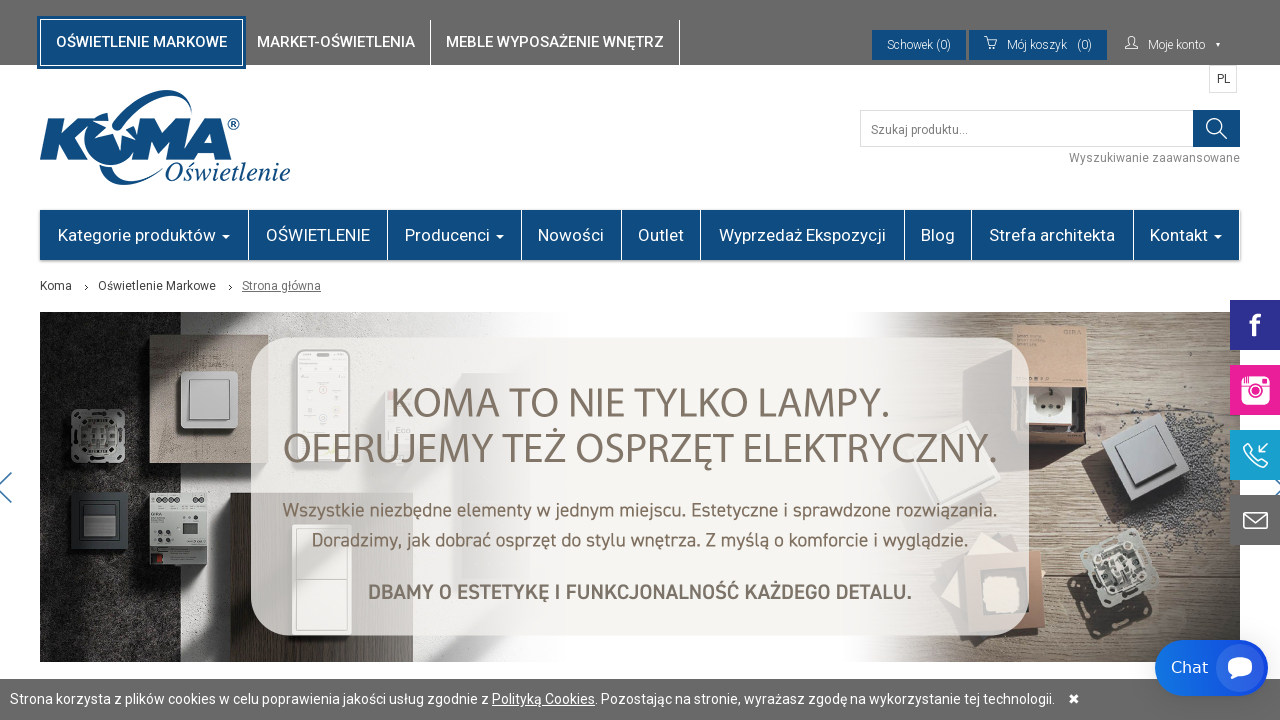